Tests dynamic loading by clicking a button and waiting for the result text to become visible

Starting URL: https://automationfc.github.io/dynamic-loading/

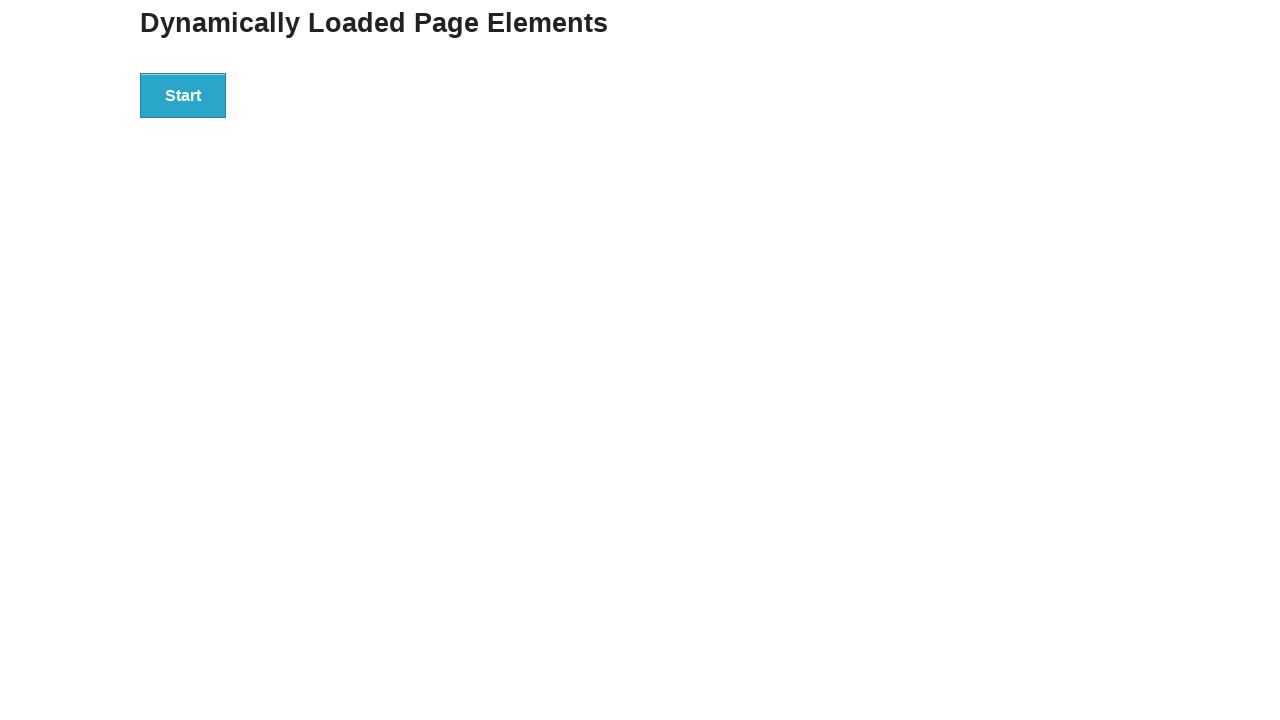

Clicked start button to trigger dynamic loading at (183, 95) on div#start>button
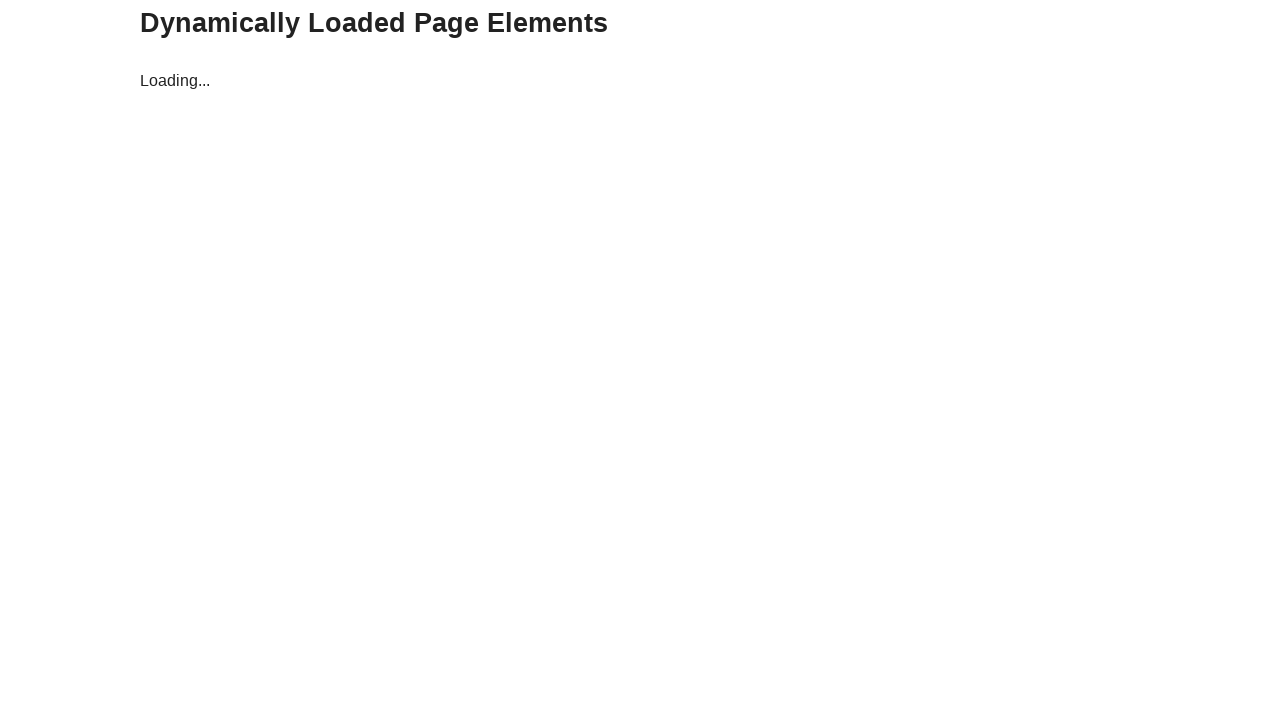

Waited for 'Hello World!' text to become visible
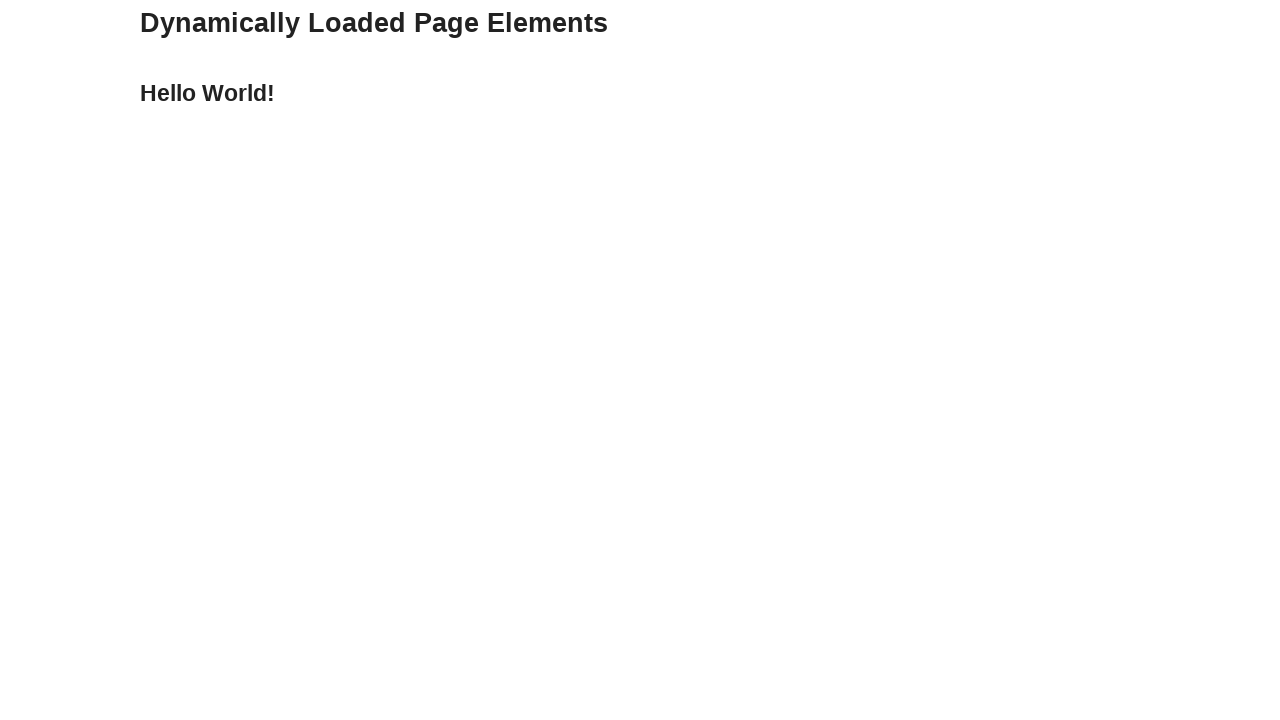

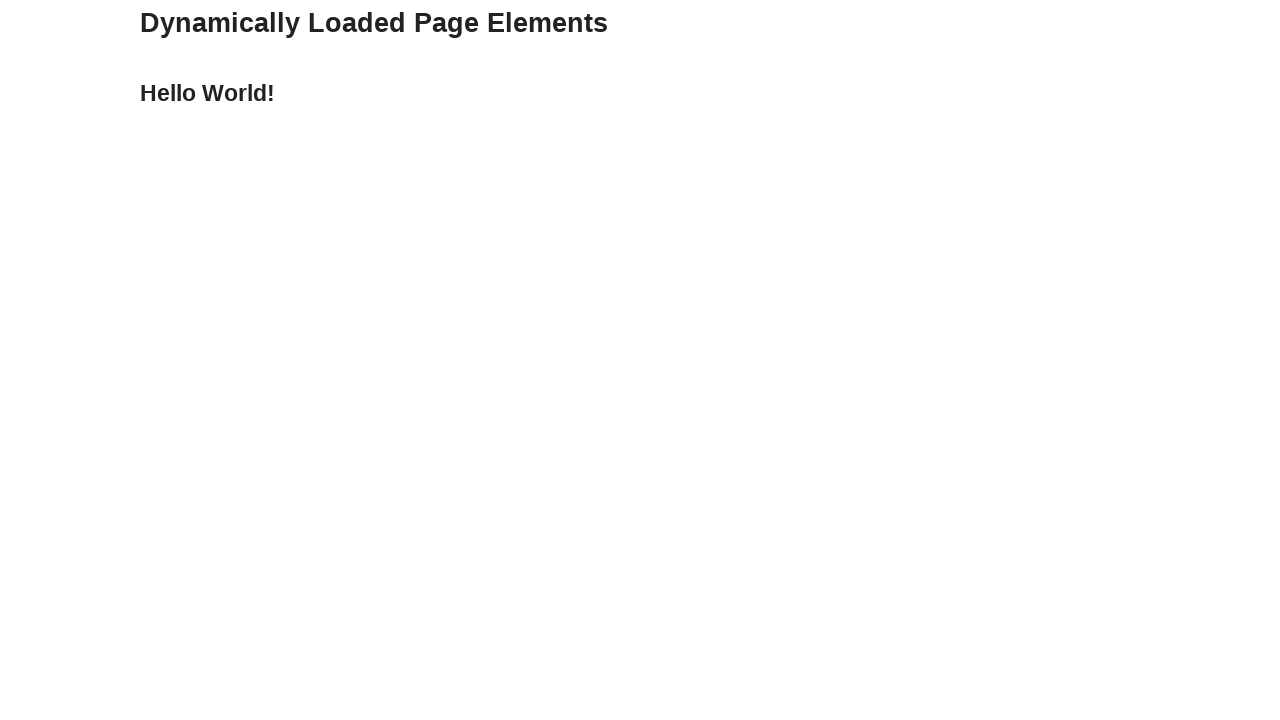